Navigates to NextBase CRM login page and clicks the Log In submit button

Starting URL: https://login1.nextbasecrm.com

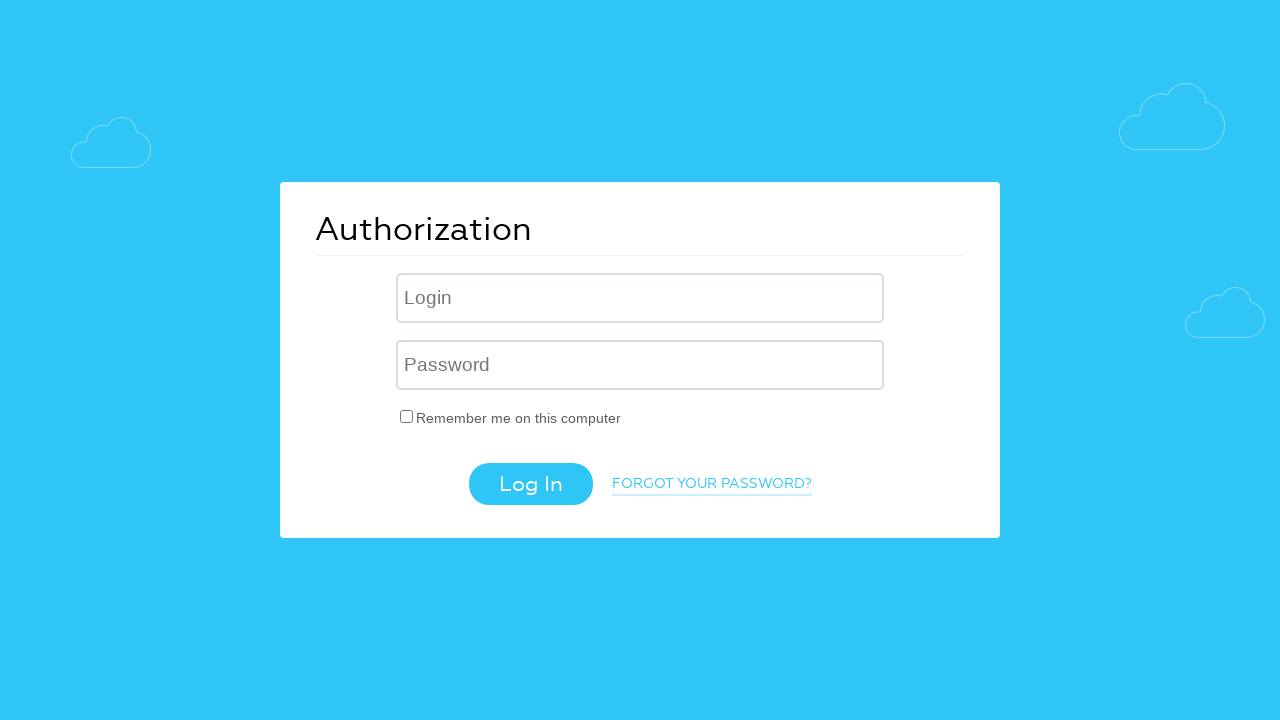

Navigated to NextBase CRM login page
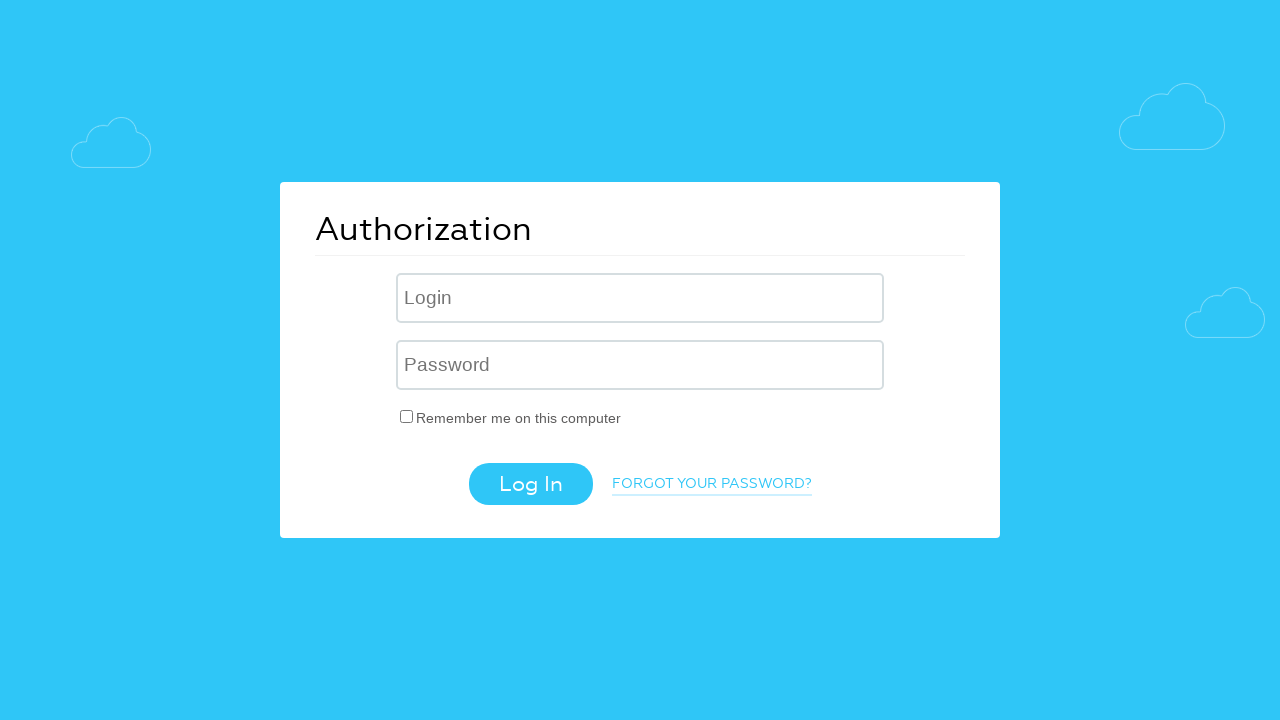

Clicked Log In submit button at (530, 484) on input[type='submit']
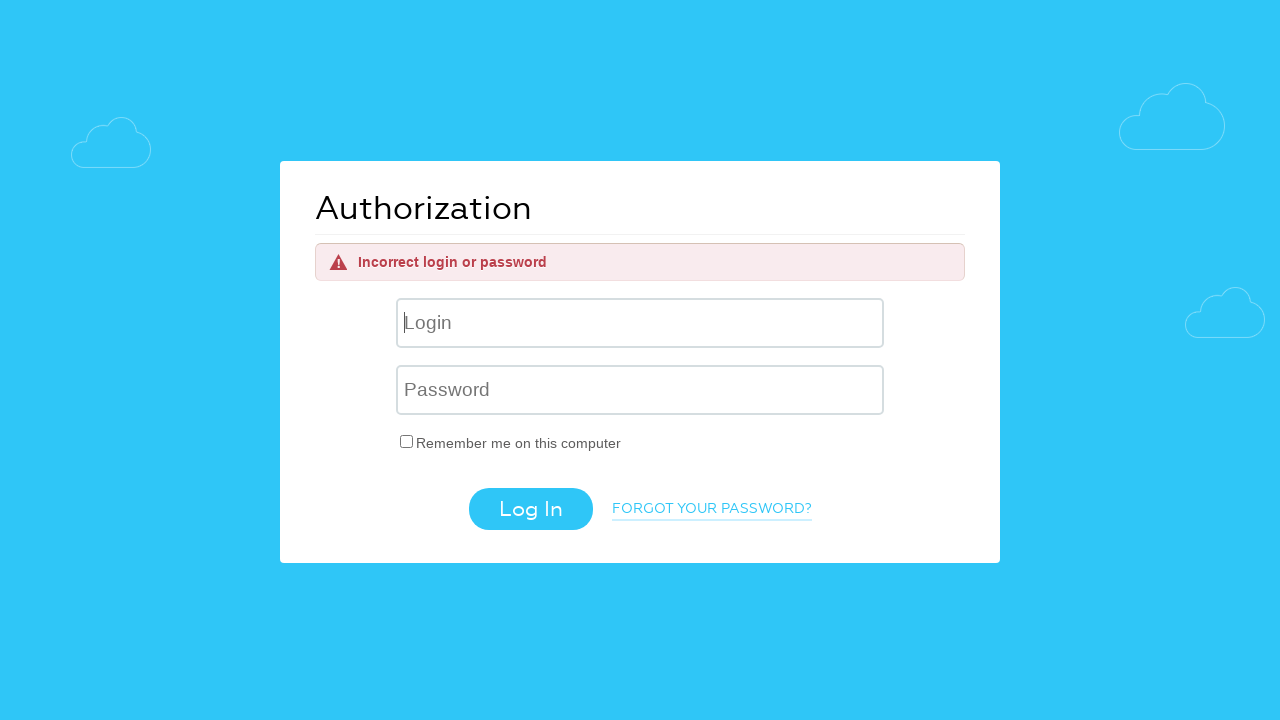

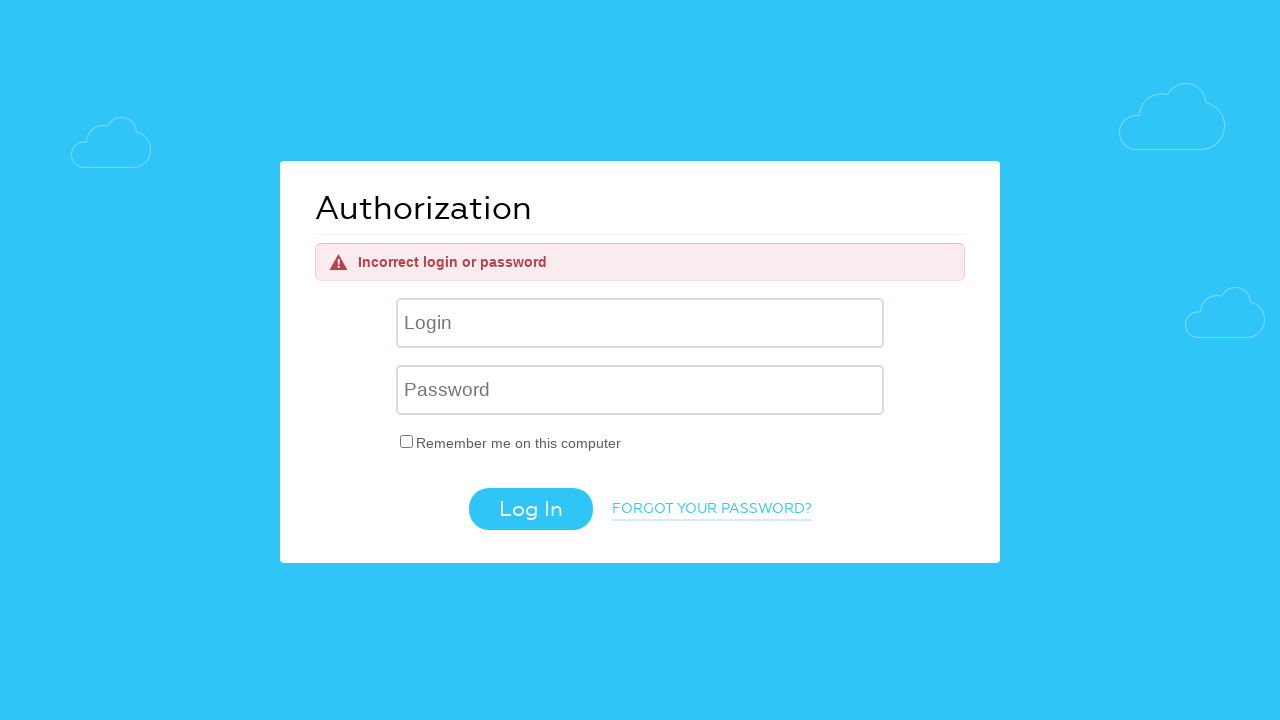